Tests drag and drop functionality by dragging an element to a target drop zone

Starting URL: https://bonigarcia.dev/selenium-webdriver-java/drag-and-drop.html

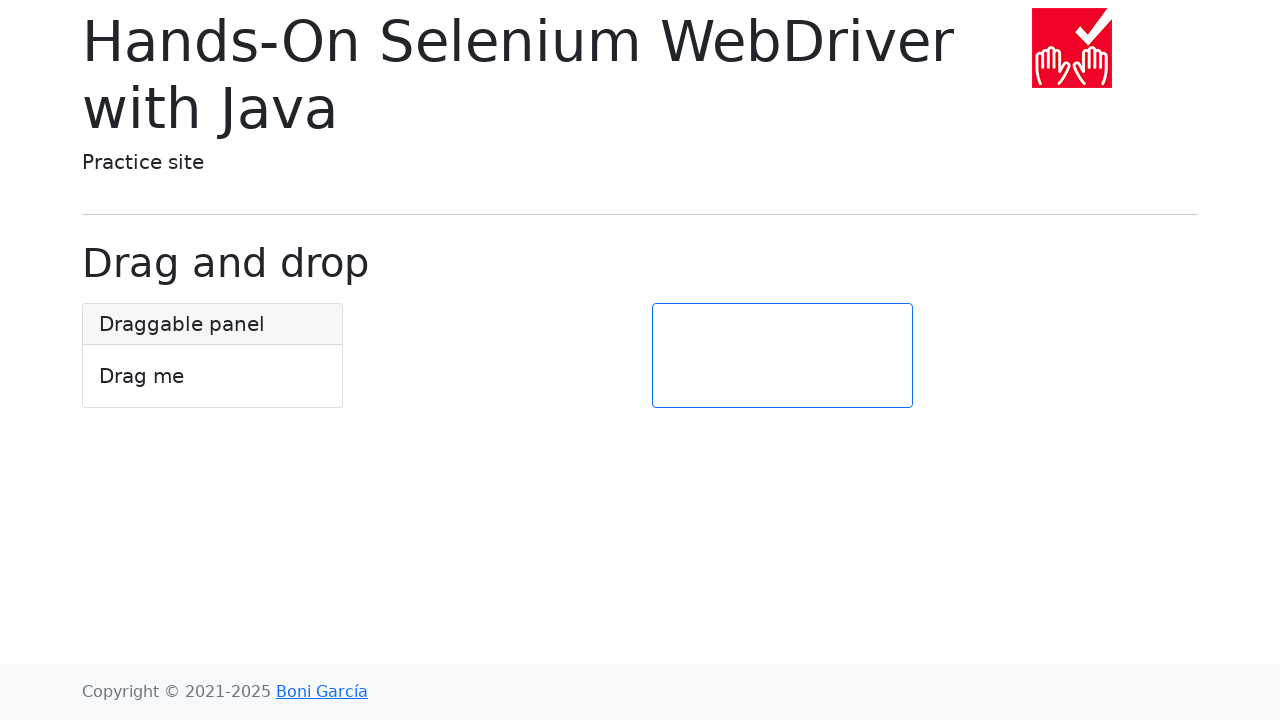

Navigated to drag and drop test page
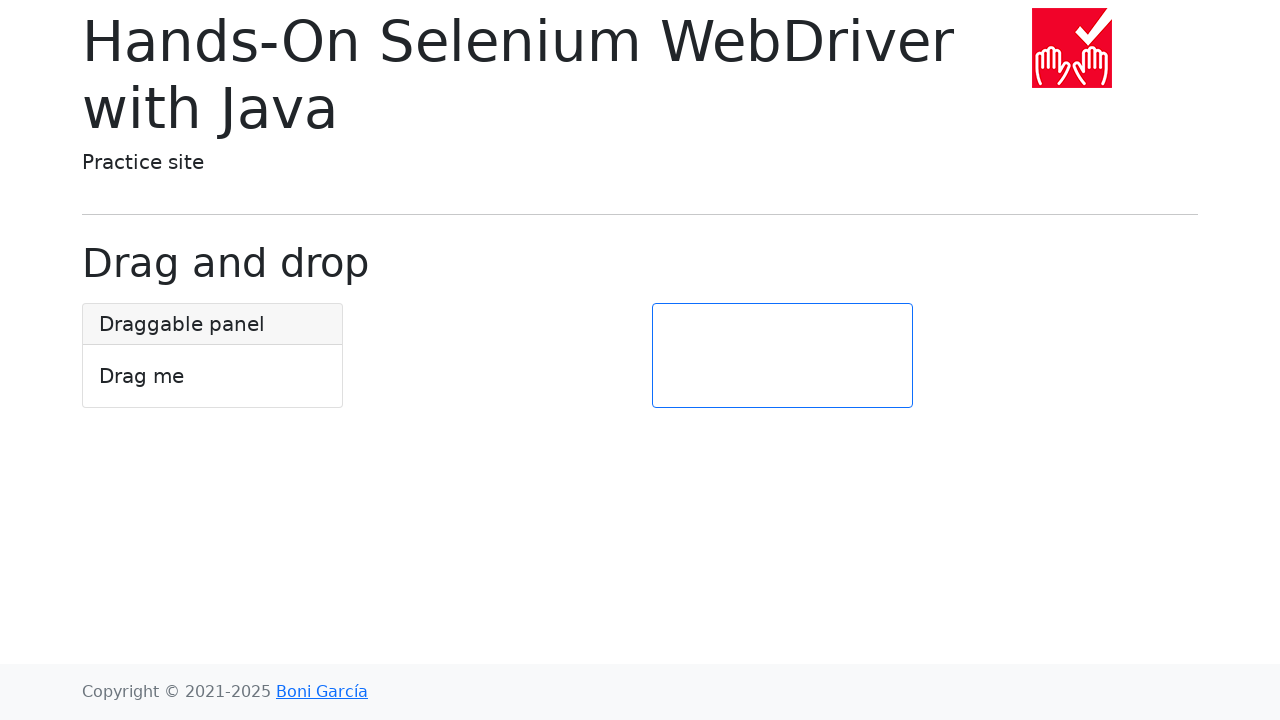

Performed drag and drop of element to target drop zone at (782, 356)
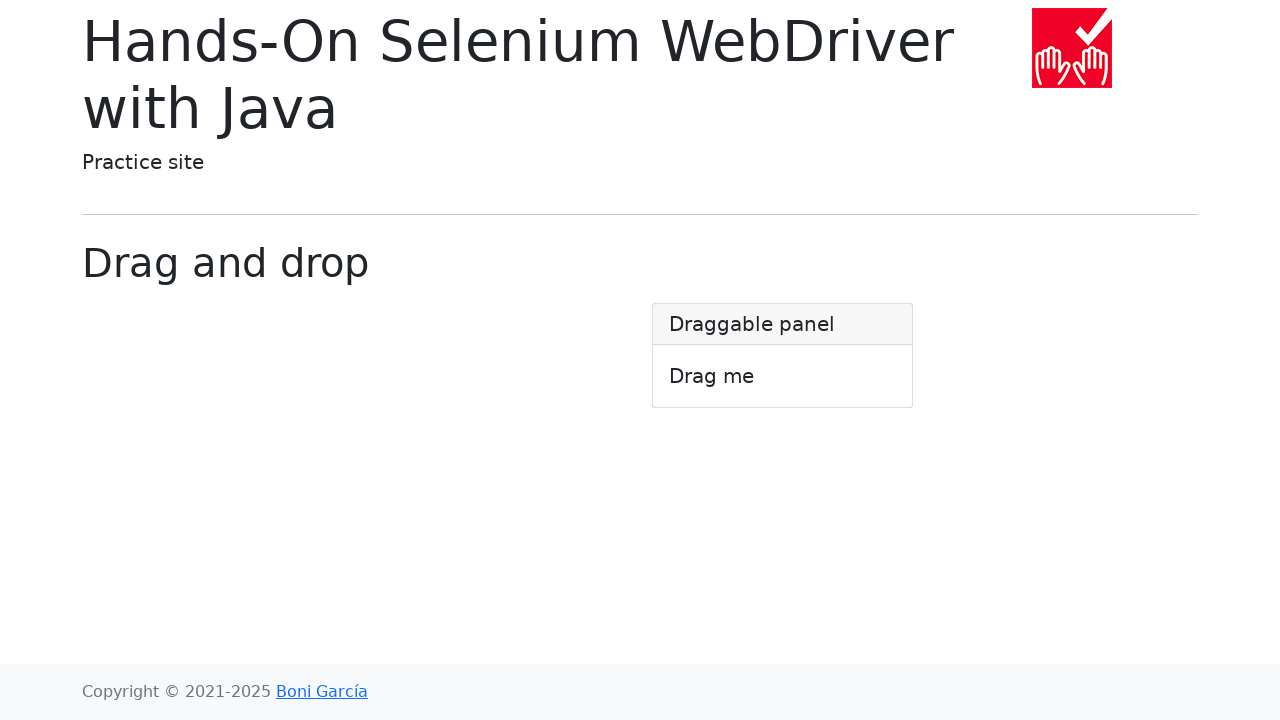

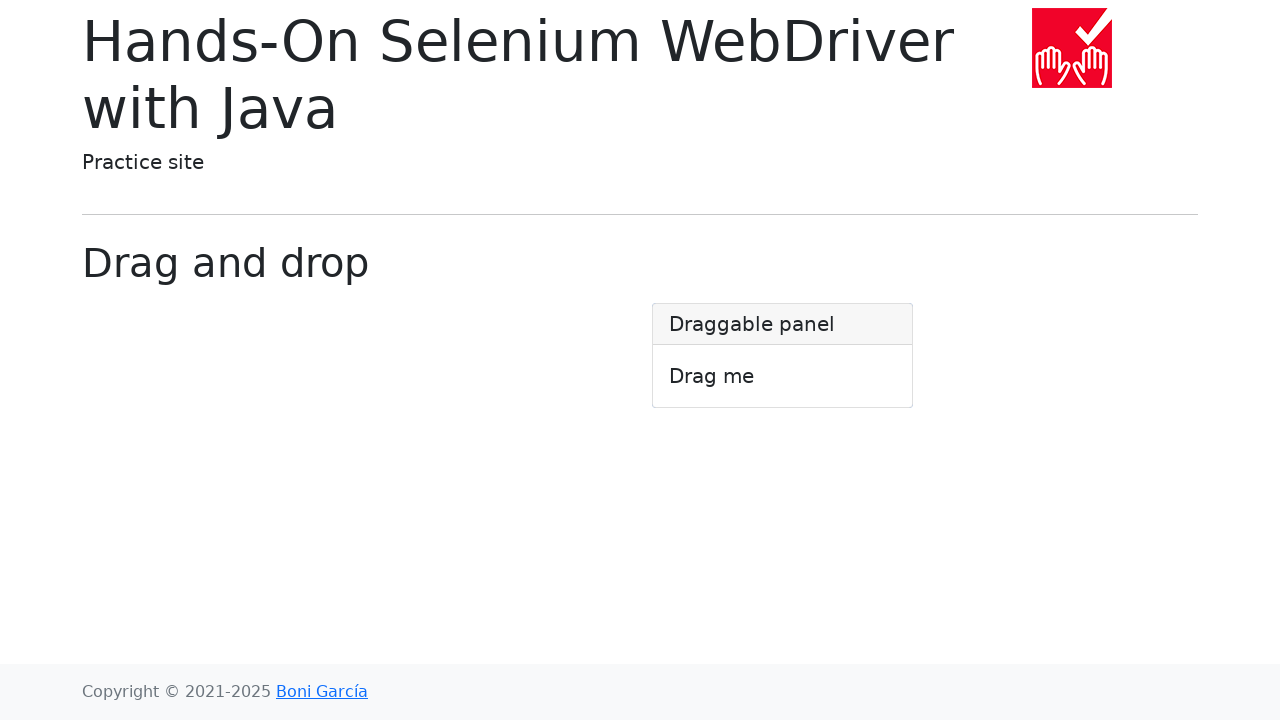